Tests context menu functionality by performing right-click actions on page elements

Starting URL: https://www.leafground.com/menu.xhtml

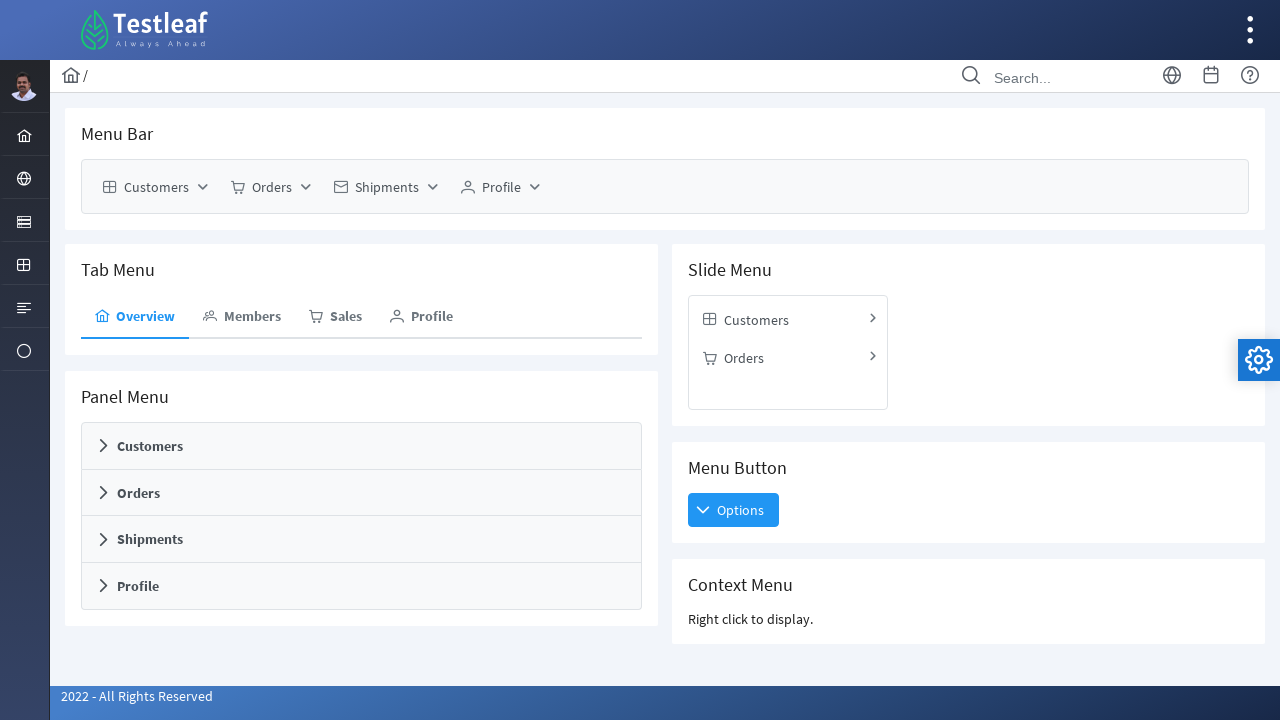

Performed right-click on page body to trigger context menu at (640, 360) on body
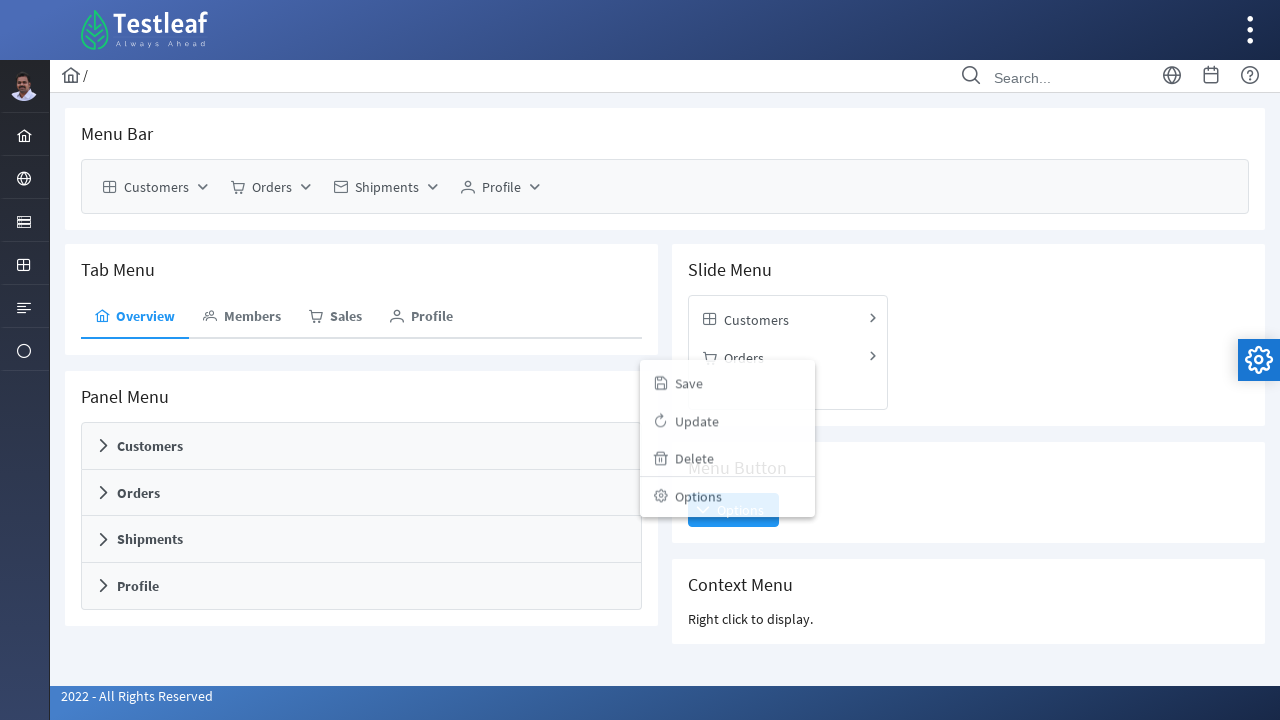

Located Context Menu element
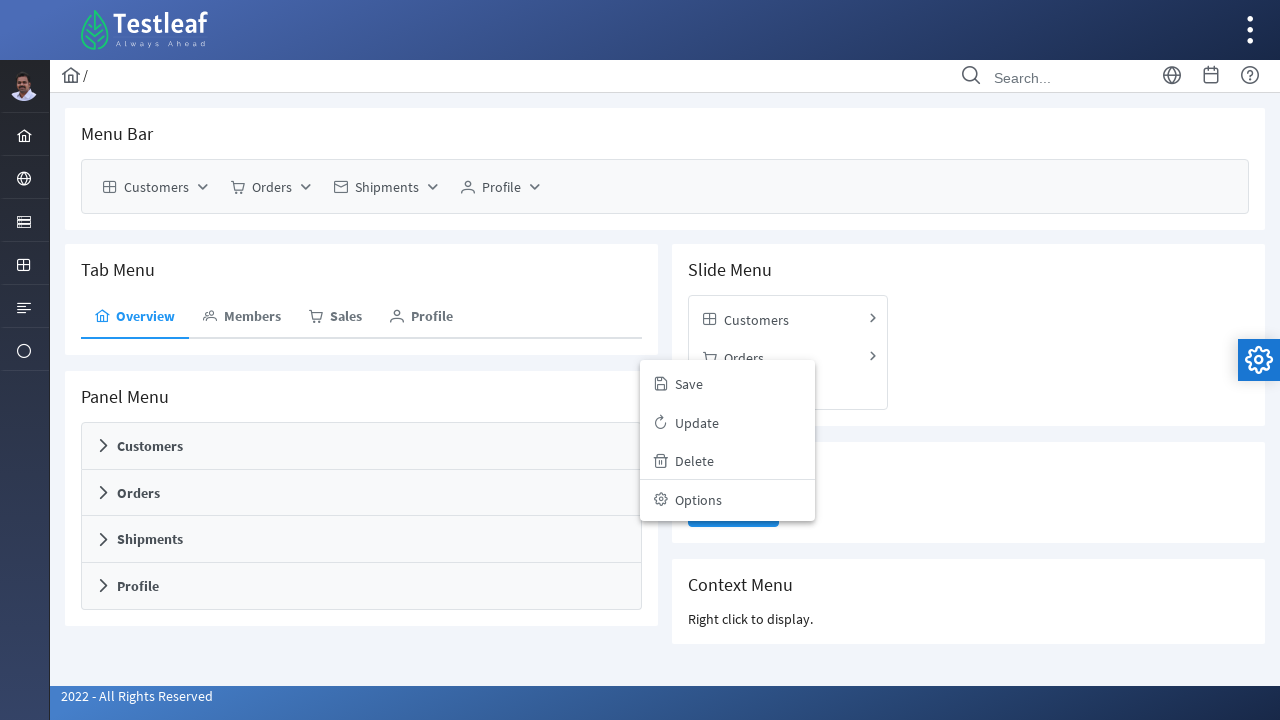

Performed right-click on Context Menu element at (968, 585) on xpath=//h5[text()='Context Menu']
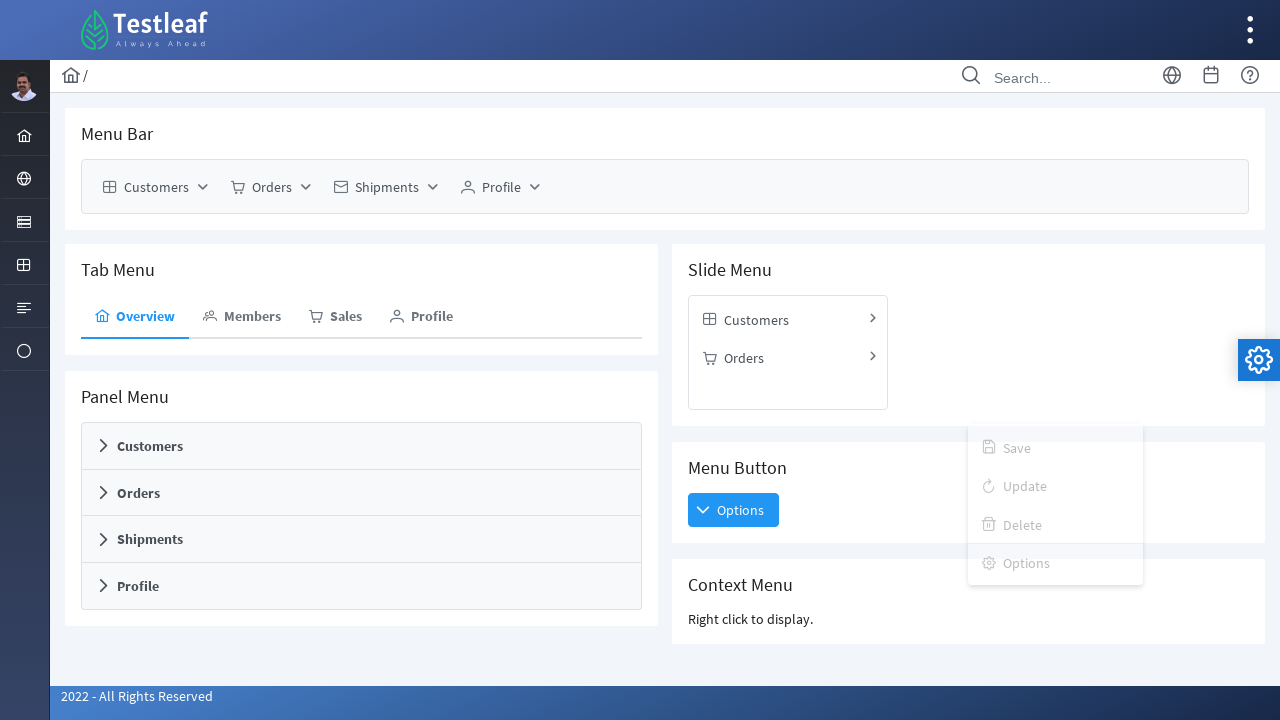

Waited 2000ms for context menu to appear
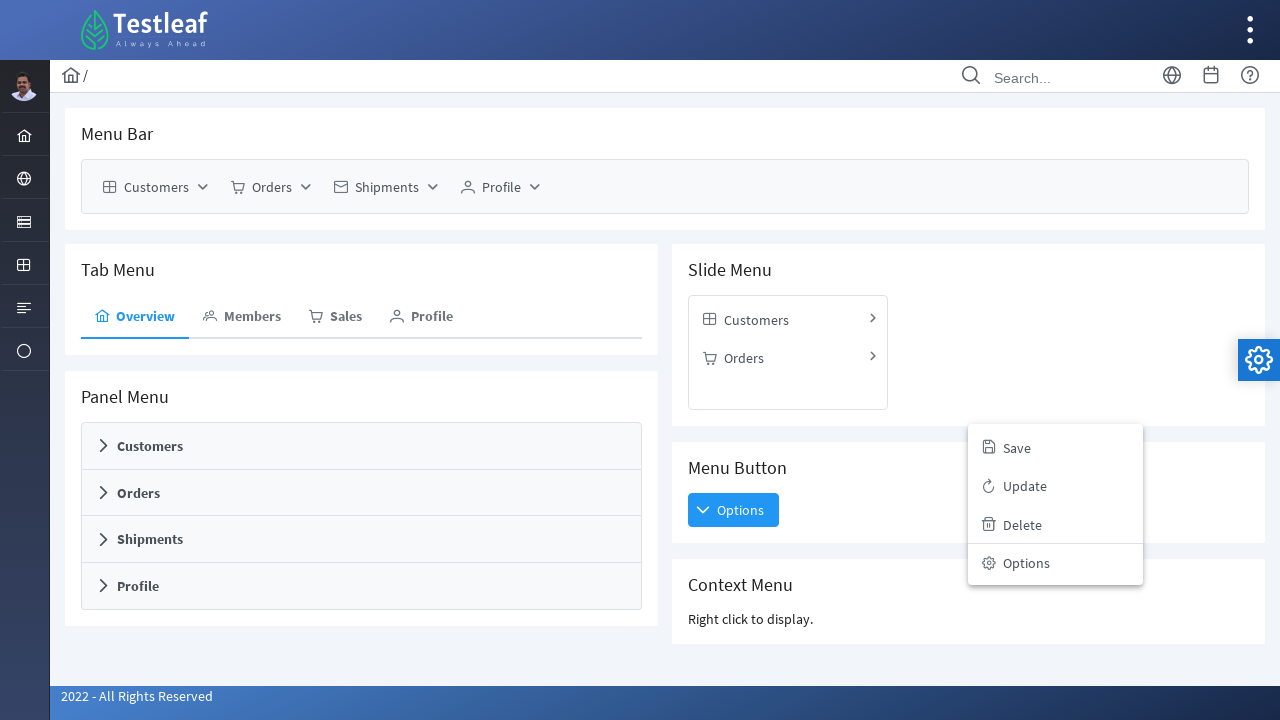

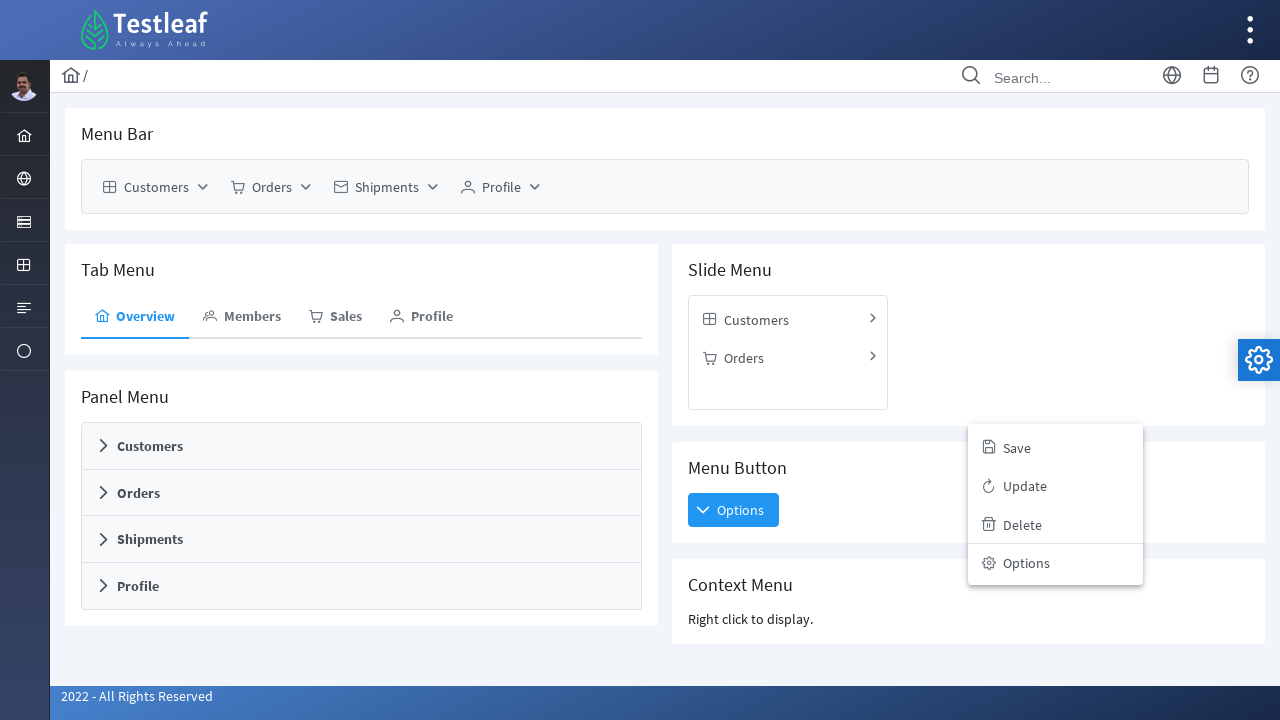